Verifies the home page displays correctly by checking the header text, description paragraph, and menu visibility

Starting URL: https://kristinek.github.io/site

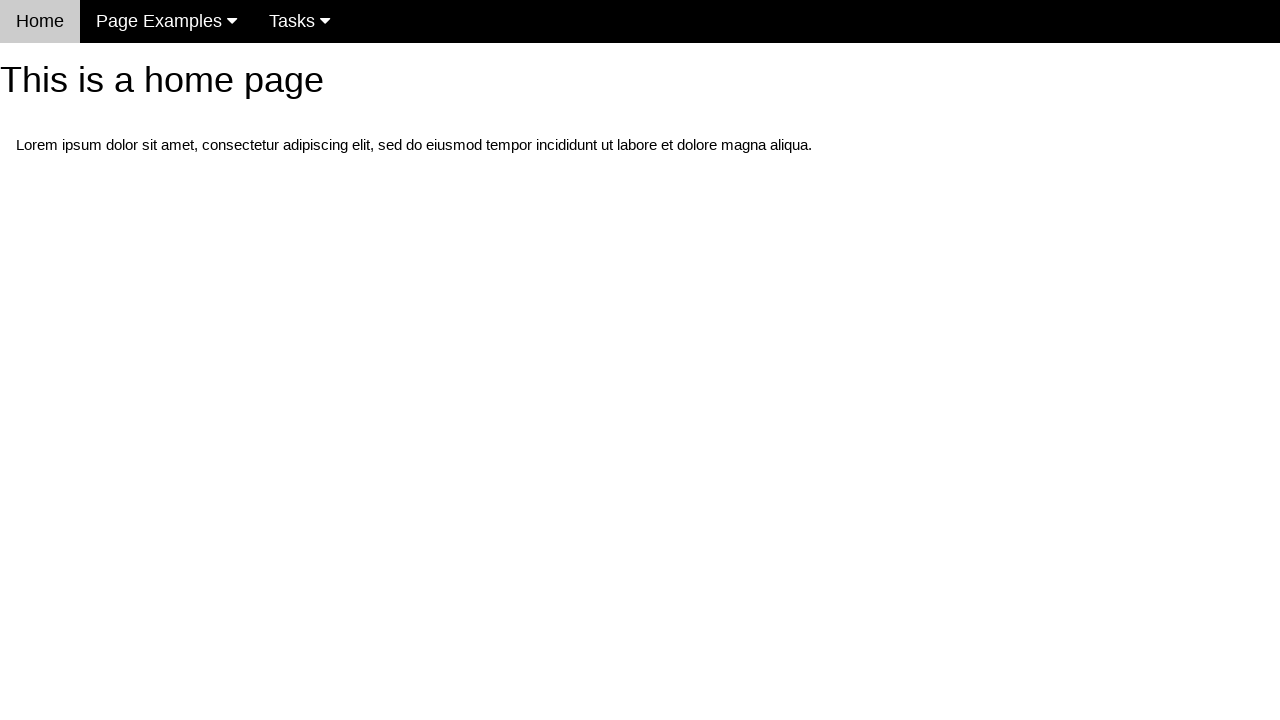

Navigated to home page at https://kristinek.github.io/site
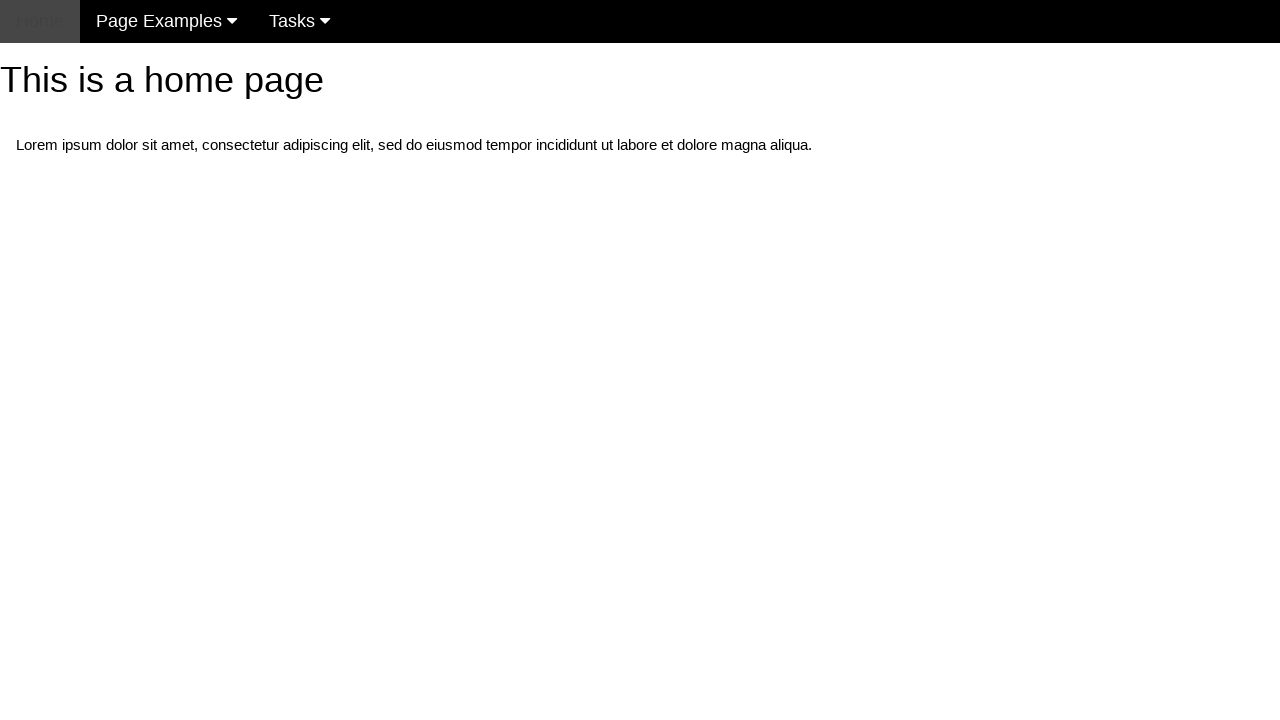

Located h1 header element
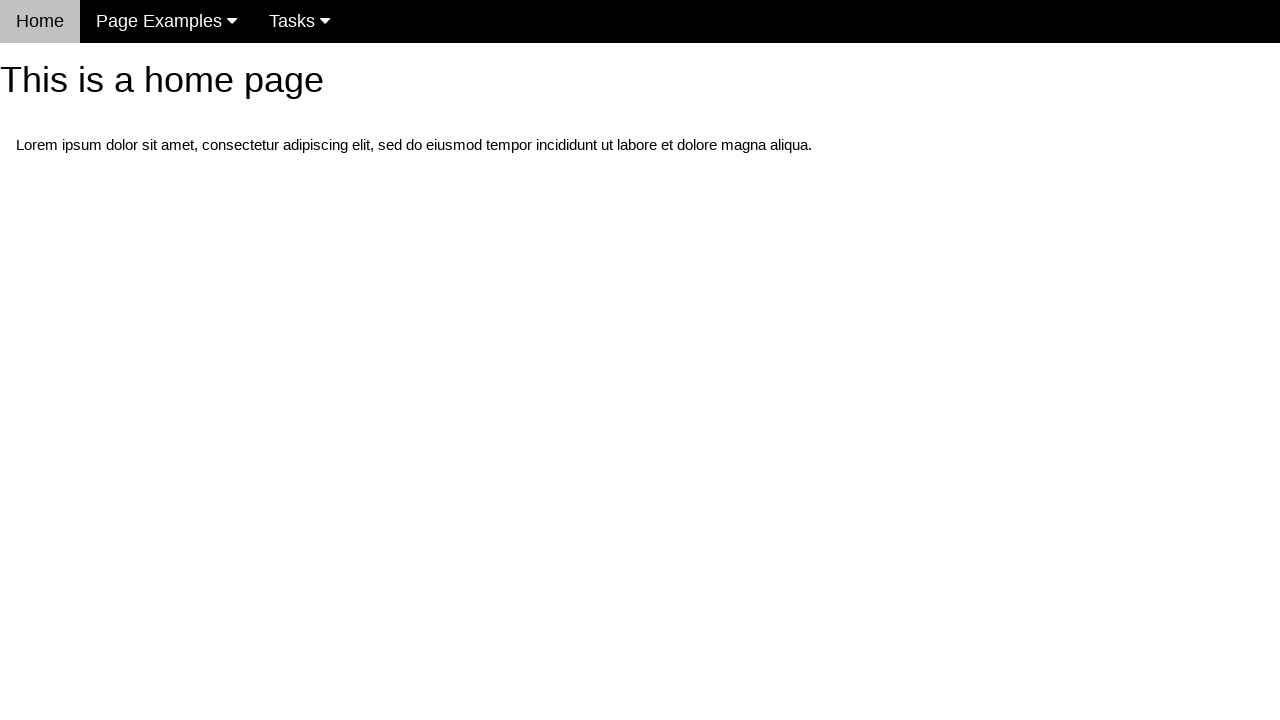

Verified header text is 'This is a home page'
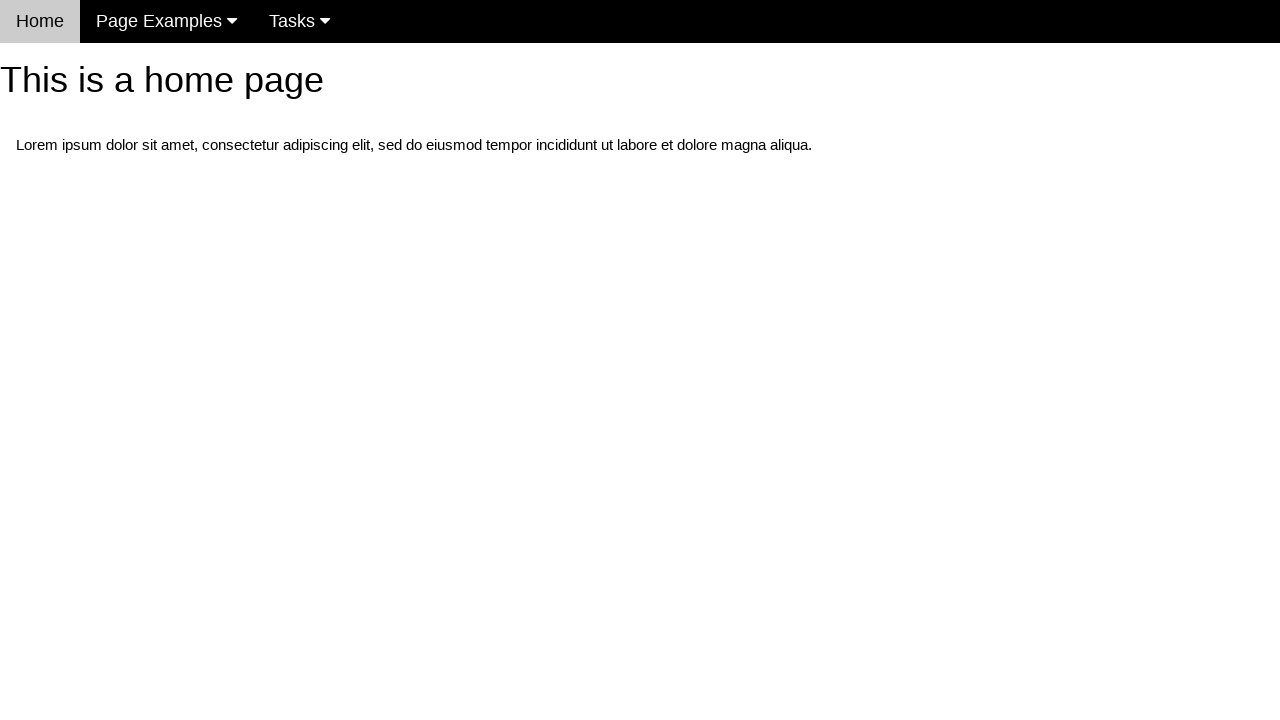

Located first paragraph element
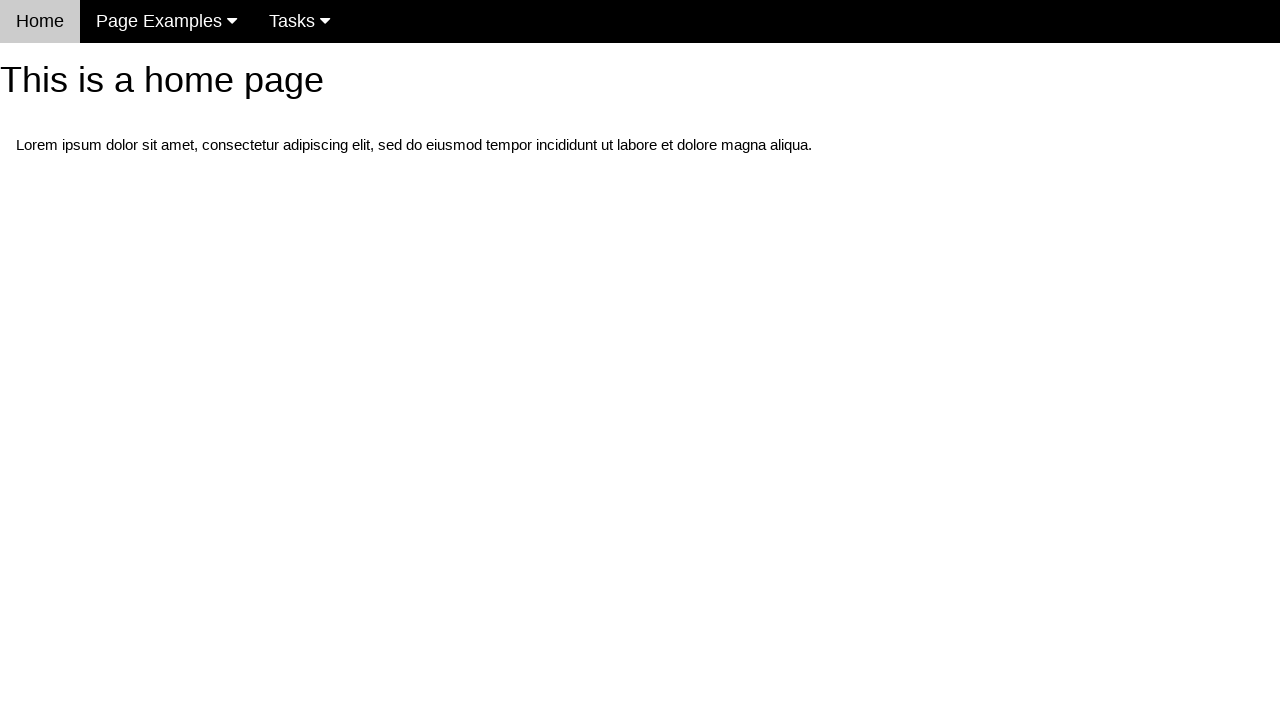

Verified description paragraph text matches expected Lorem ipsum content
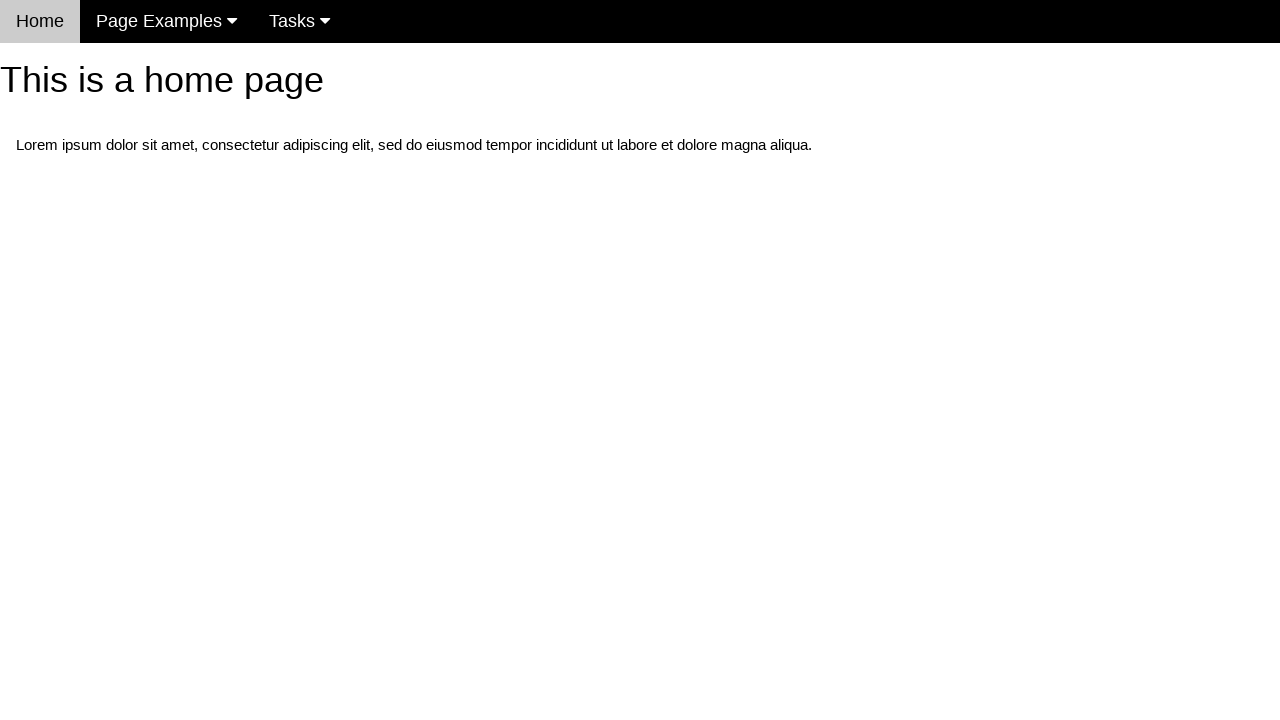

Located navigation menu element with class w3-navbar
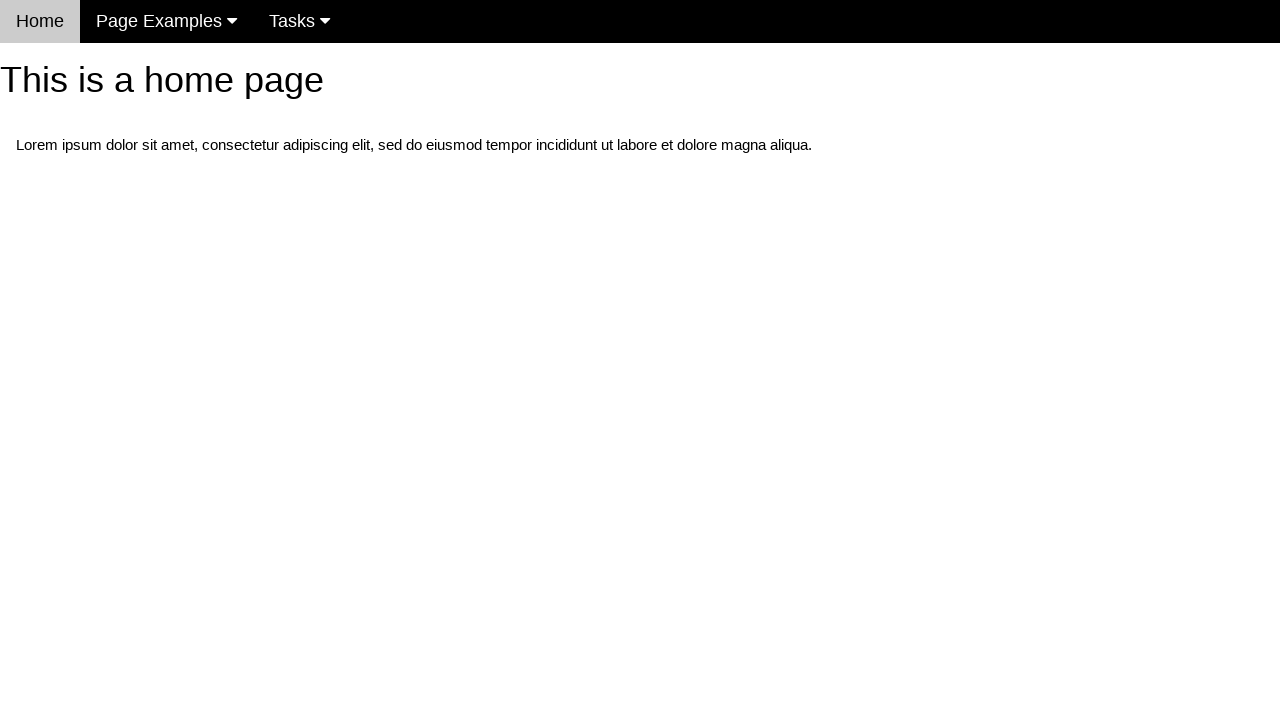

Verified navigation menu is visible
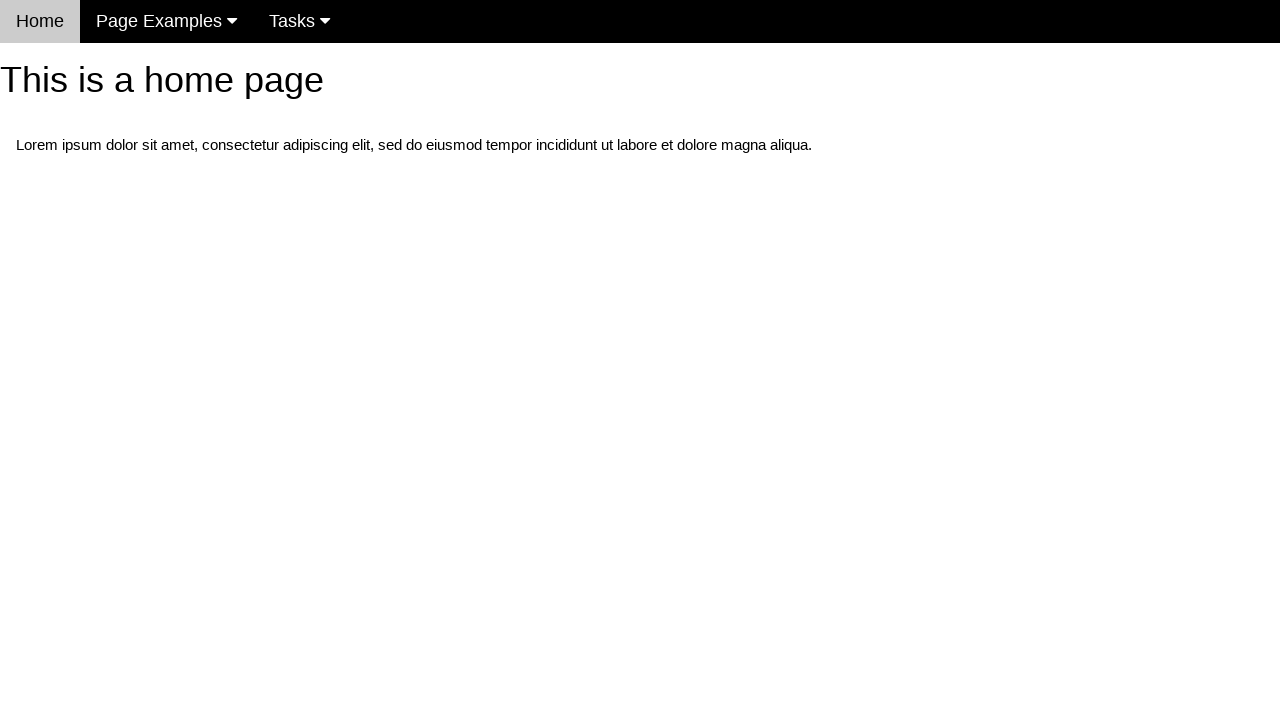

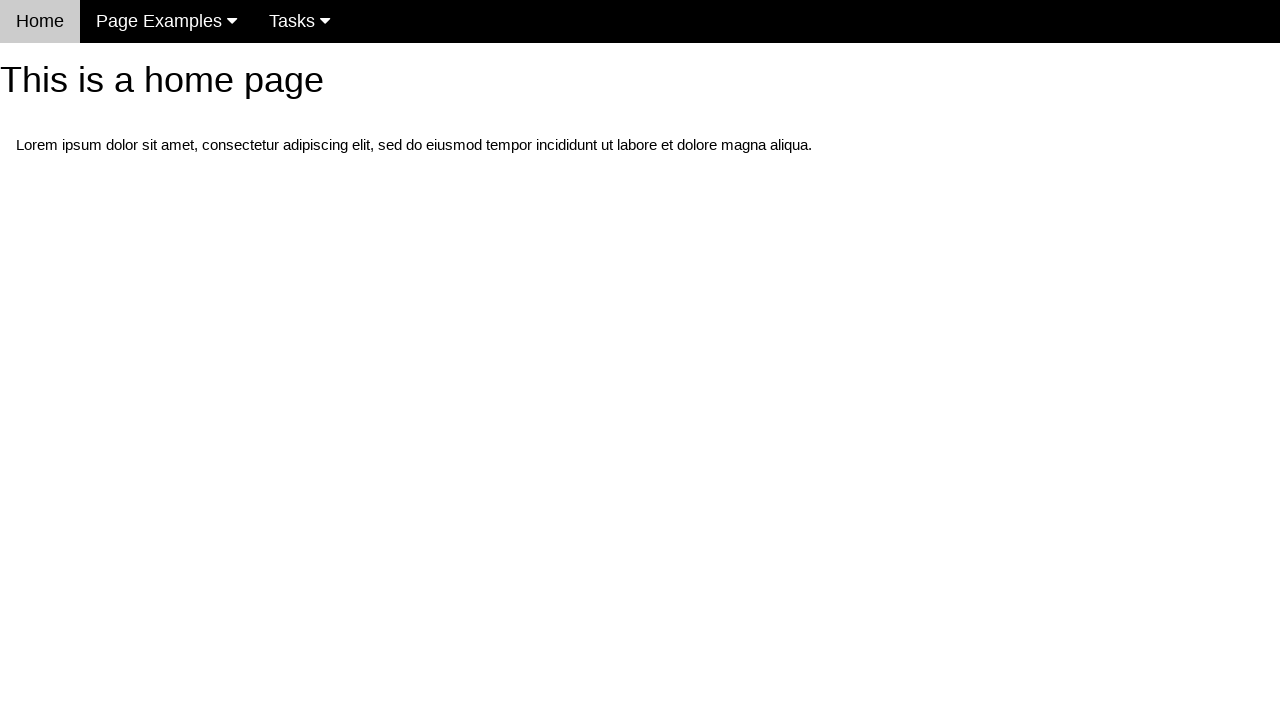